Tests autocomplete dropdown functionality by typing a partial search term "ind" and navigating through suggestions using keyboard arrow keys

Starting URL: https://rahulshettyacademy.com/AutomationPractice/

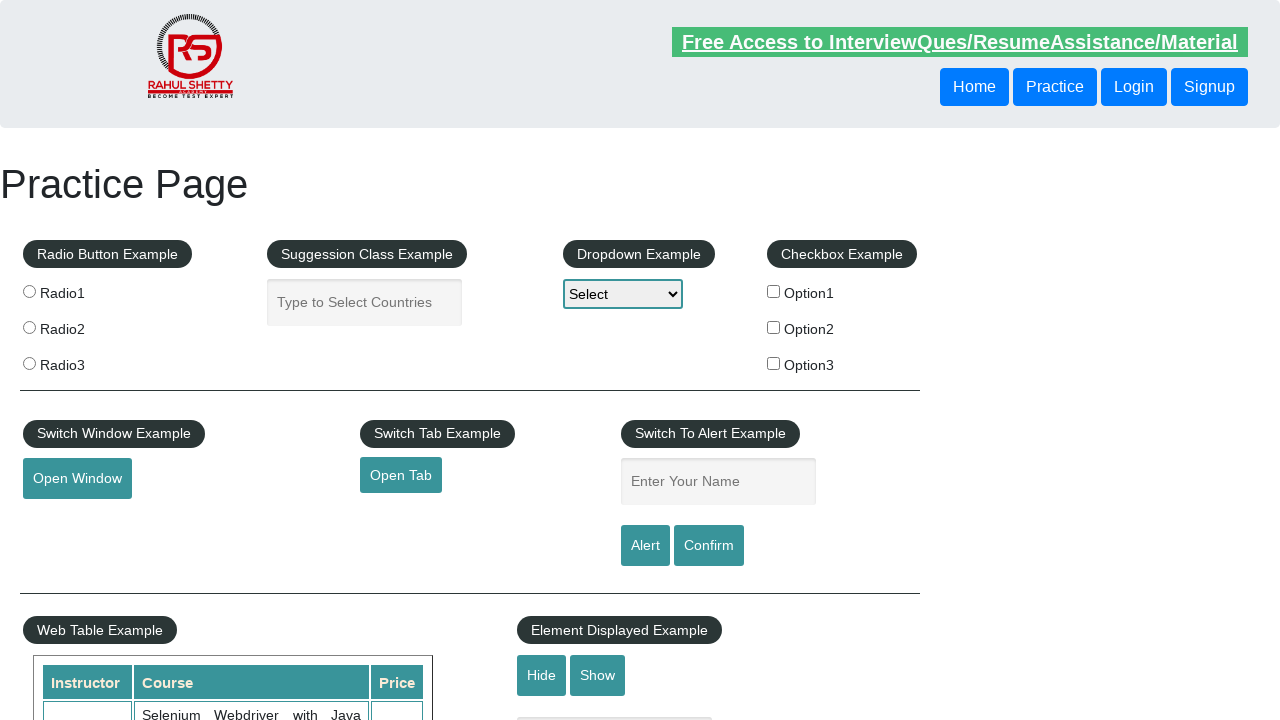

Located the autocomplete input field
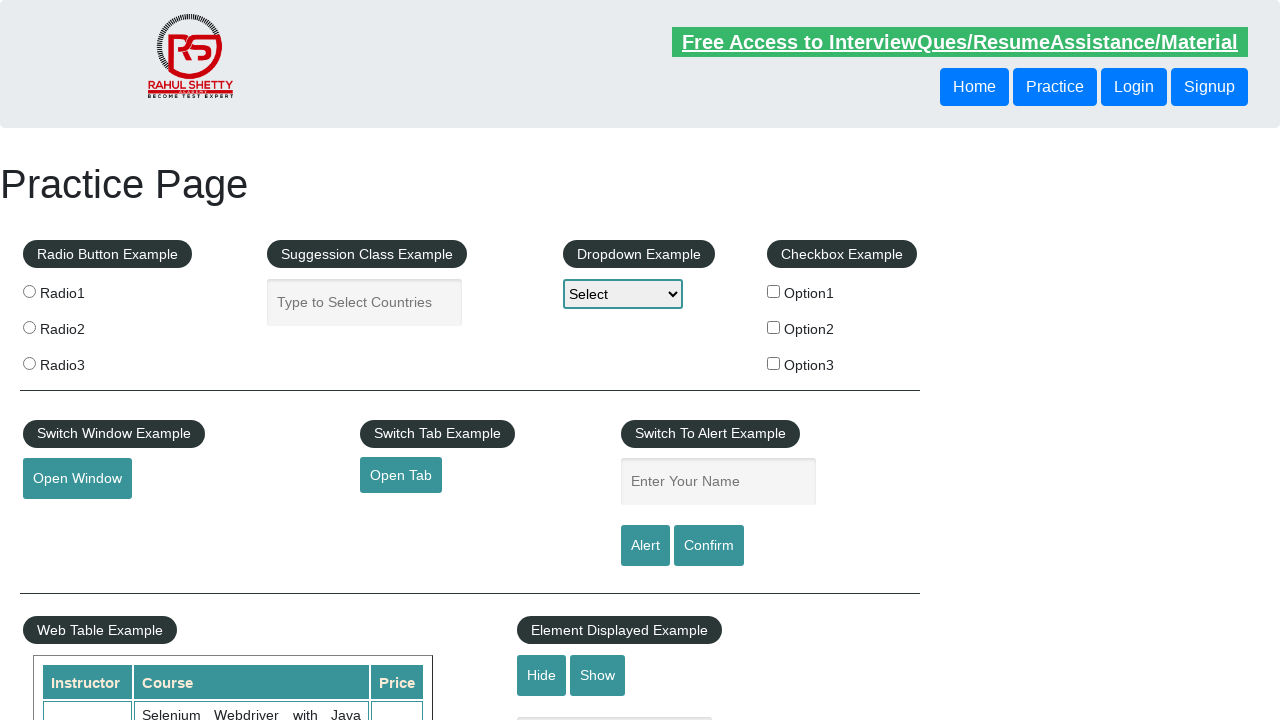

Clicked on the autocomplete input field at (365, 302) on input#autocomplete
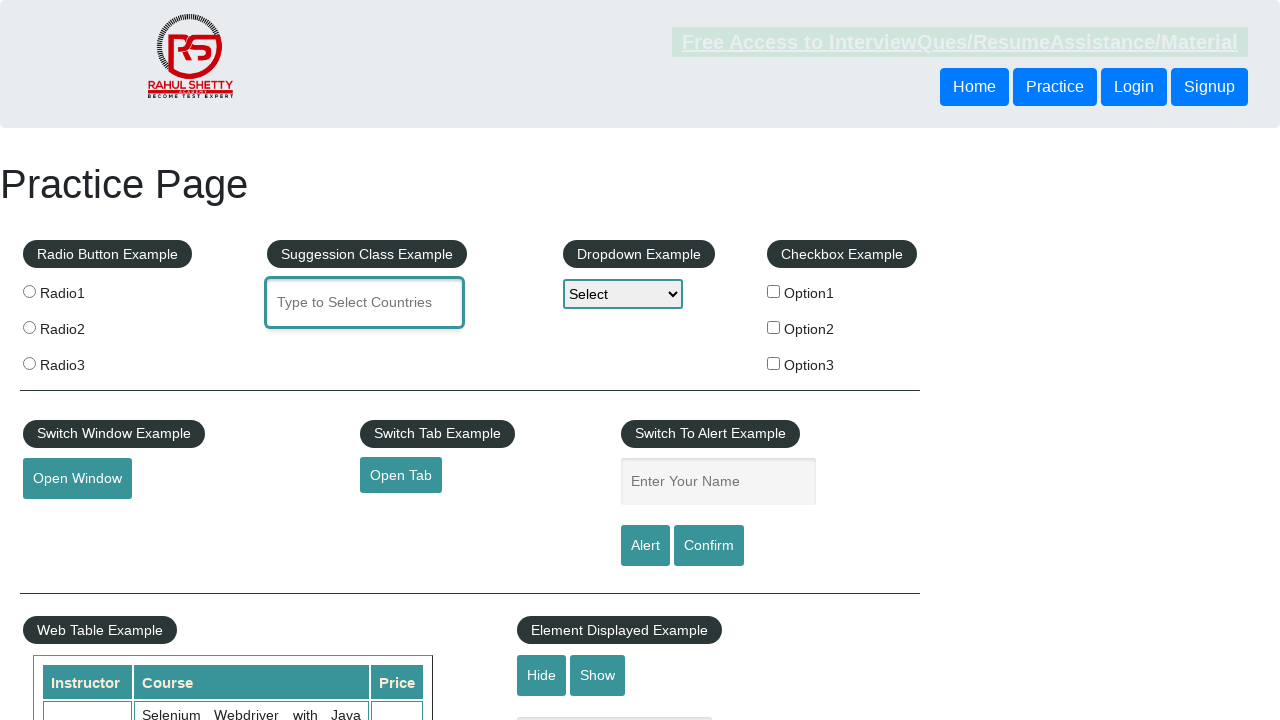

Typed partial search term 'ind' into autocomplete field on input#autocomplete
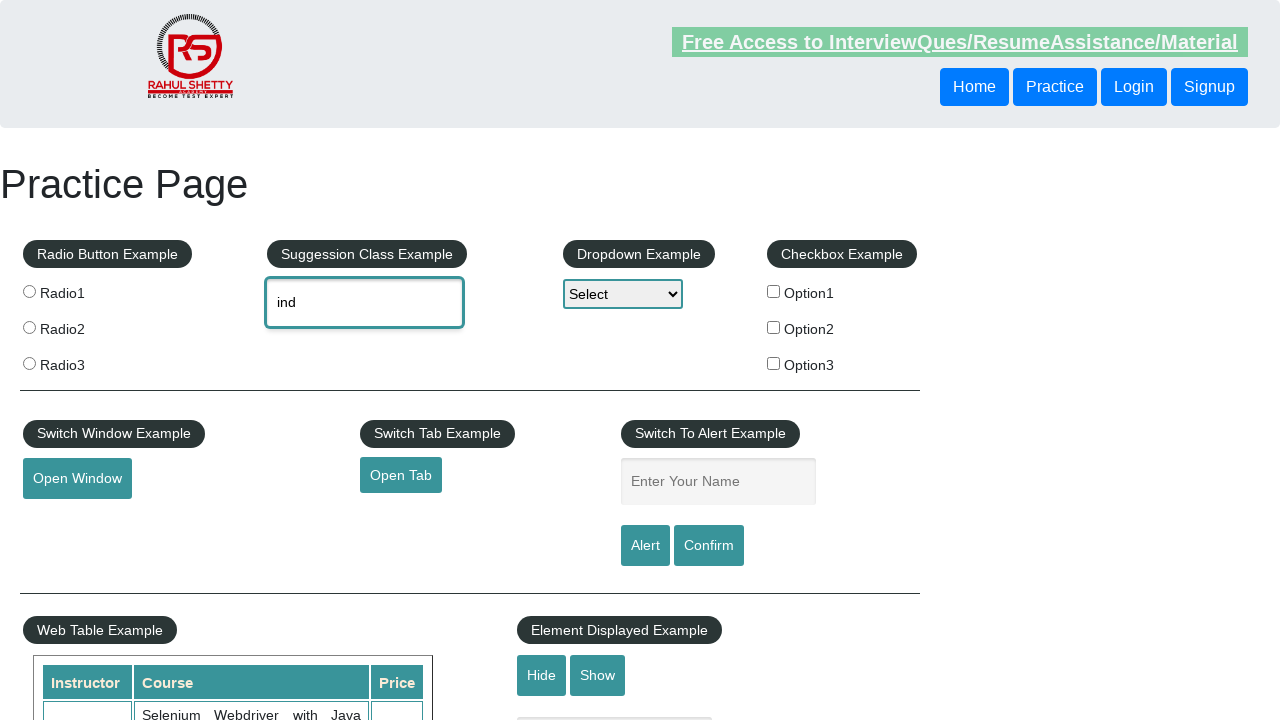

Pressed ArrowDown key to navigate to first suggestion
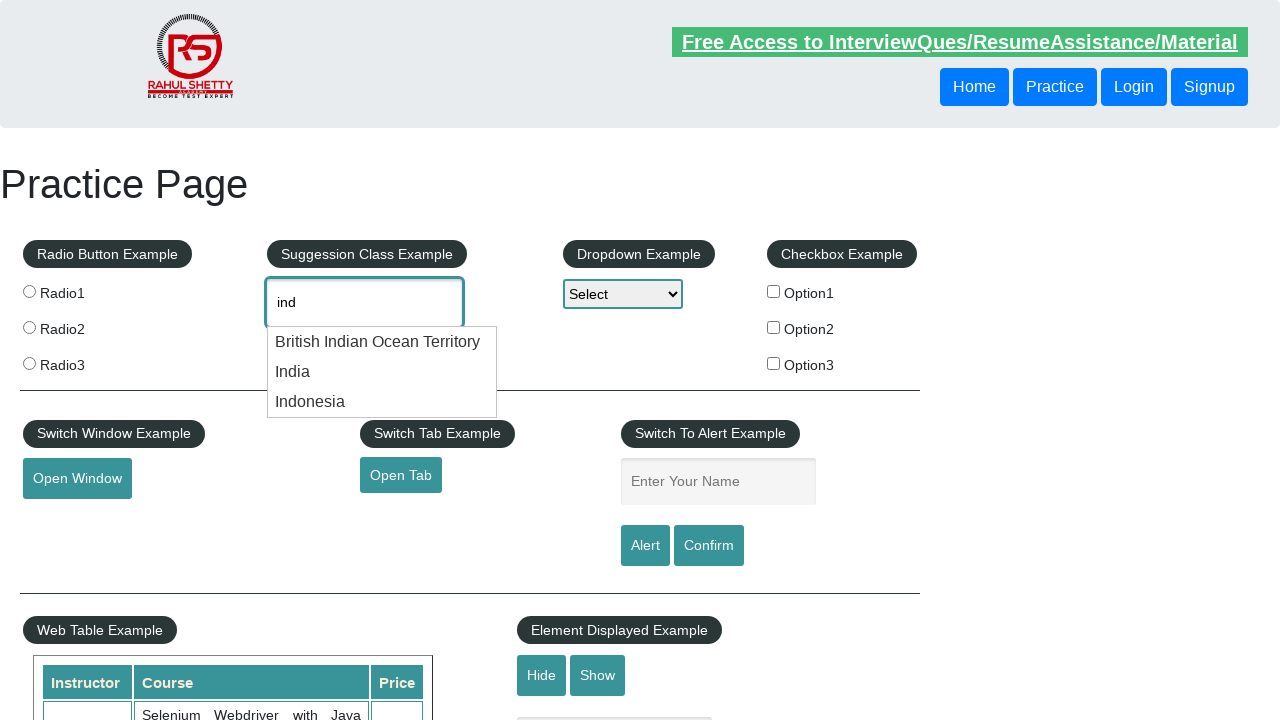

Pressed ArrowDown key to navigate to second suggestion
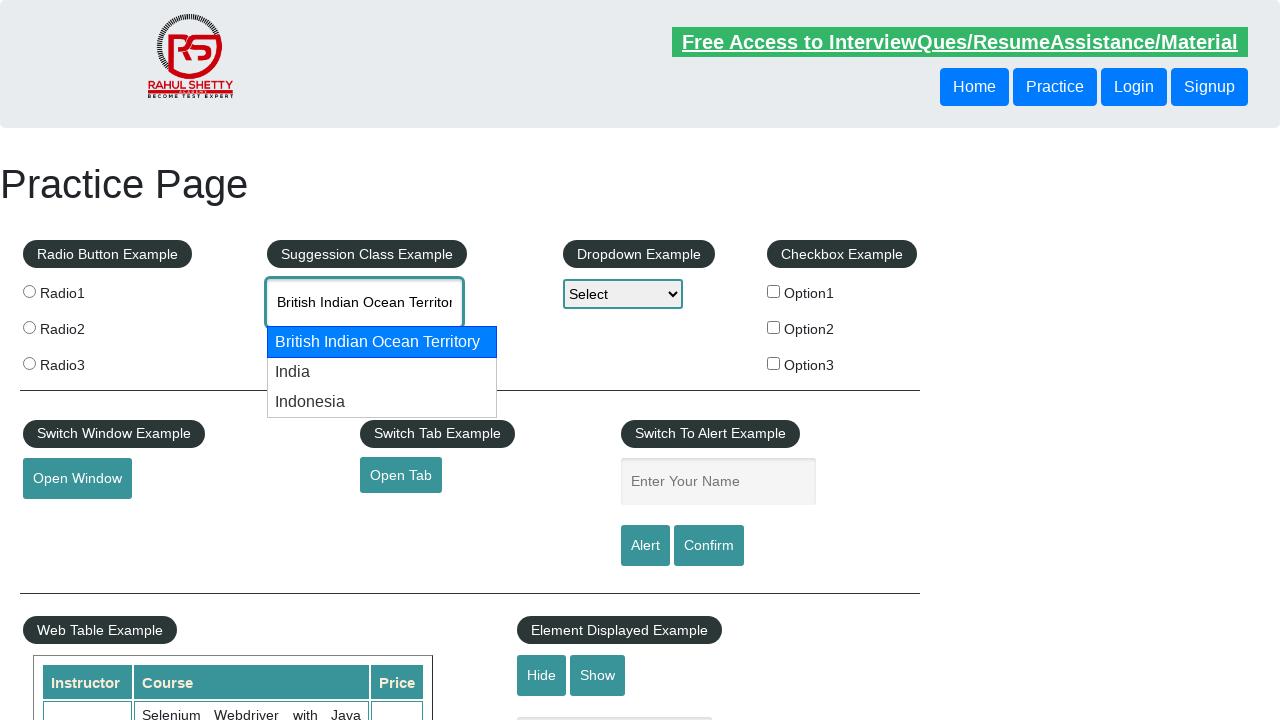

Waited 500ms for autocomplete to respond
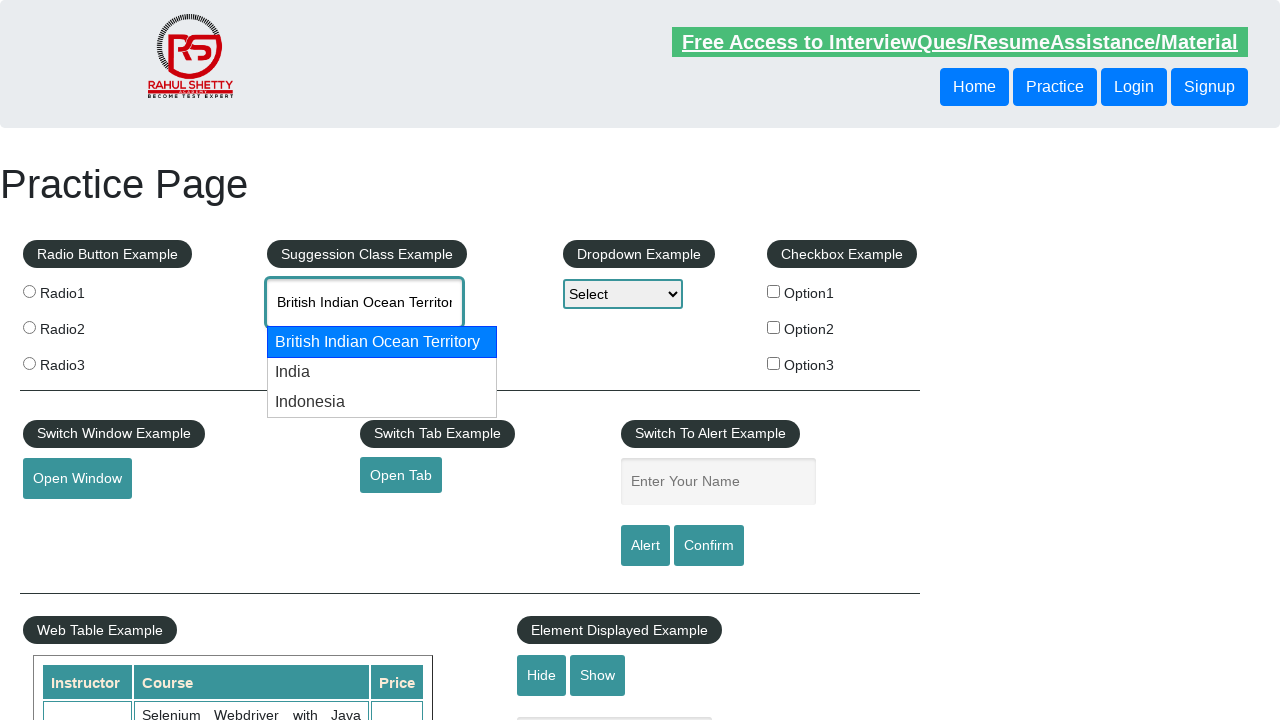

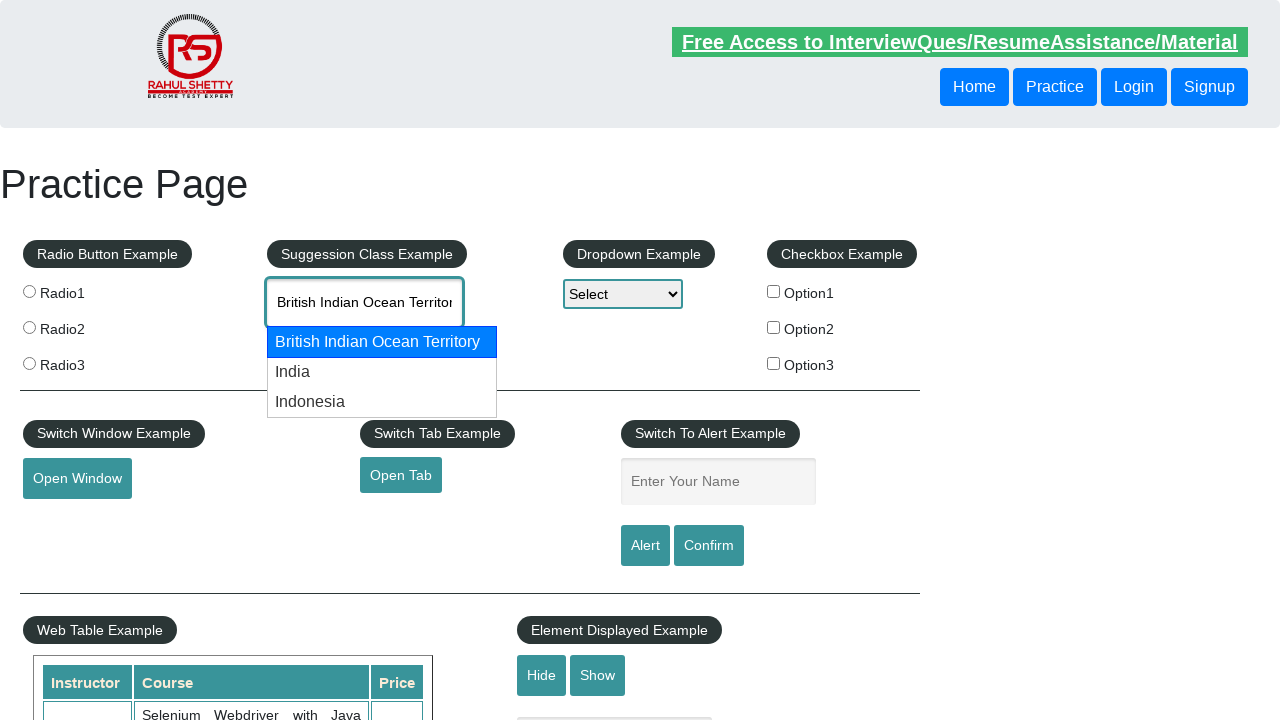